Tests that the "Clear completed" button displays correct text when items are completed

Starting URL: https://demo.playwright.dev/todomvc

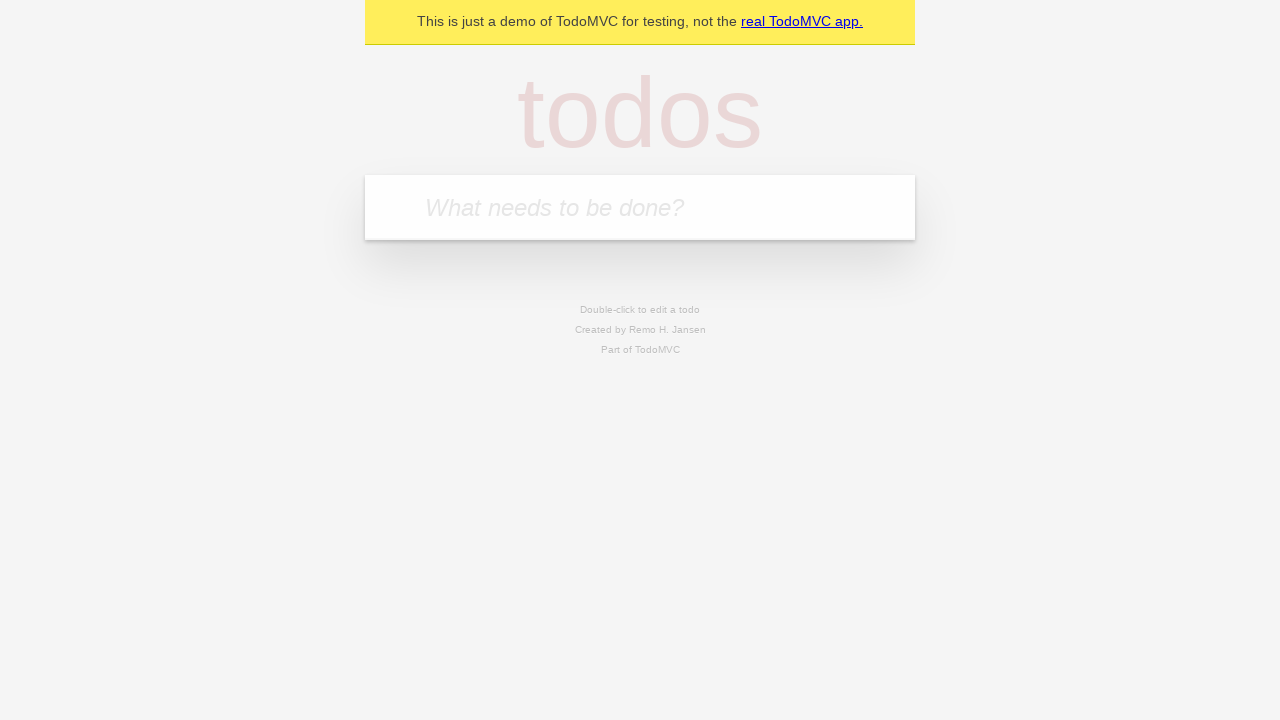

Filled todo input with 'watch monty python' on internal:attr=[placeholder="What needs to be done?"i]
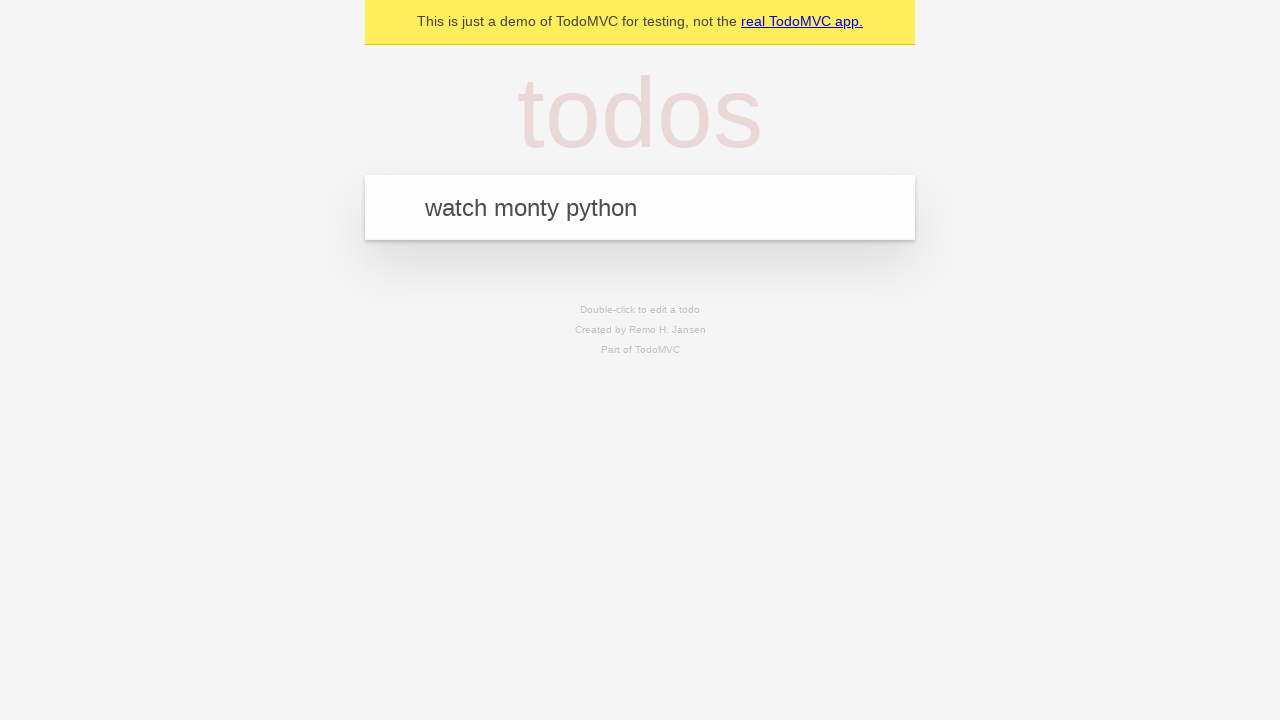

Pressed Enter to add todo 'watch monty python' on internal:attr=[placeholder="What needs to be done?"i]
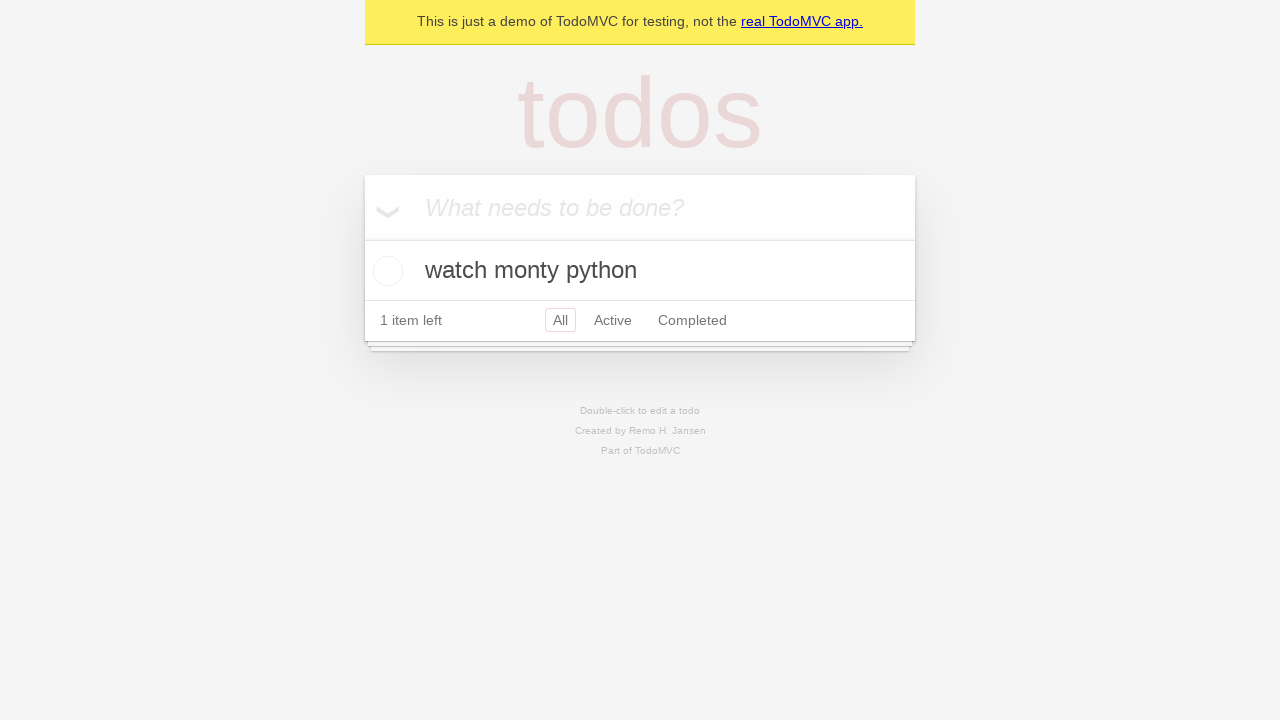

Filled todo input with 'feed the cat' on internal:attr=[placeholder="What needs to be done?"i]
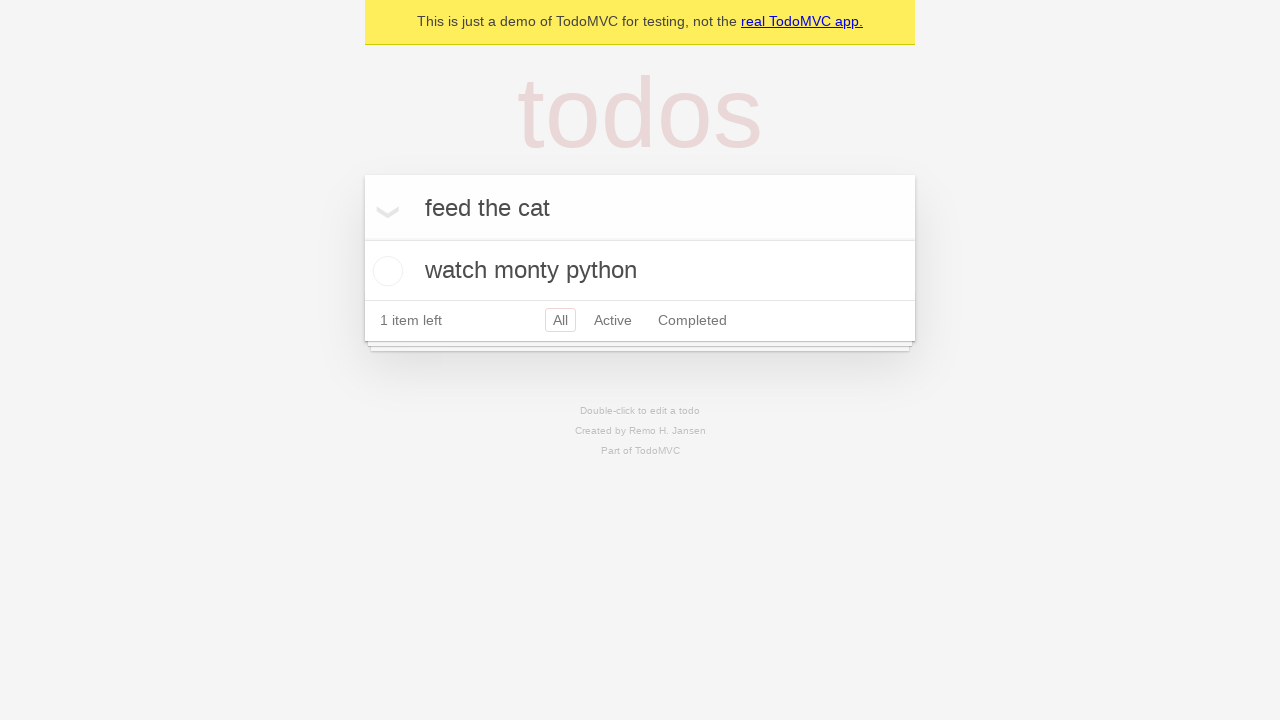

Pressed Enter to add todo 'feed the cat' on internal:attr=[placeholder="What needs to be done?"i]
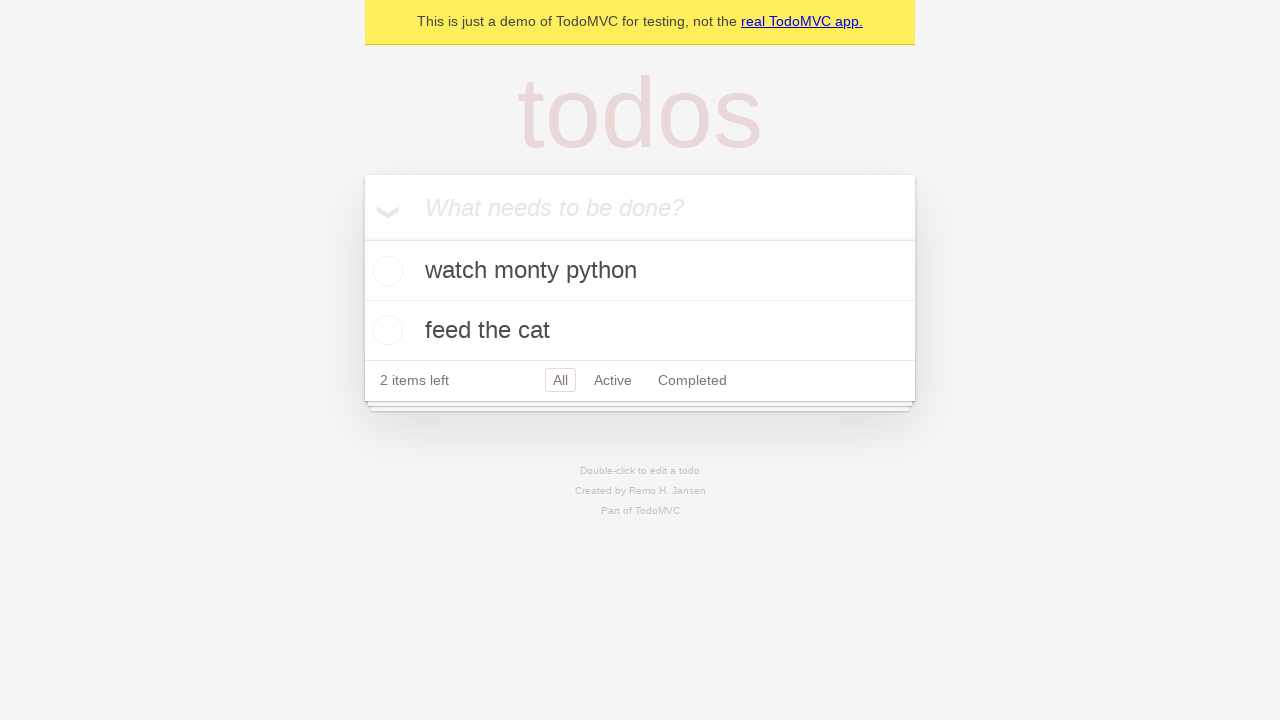

Filled todo input with 'book a doctors appointment' on internal:attr=[placeholder="What needs to be done?"i]
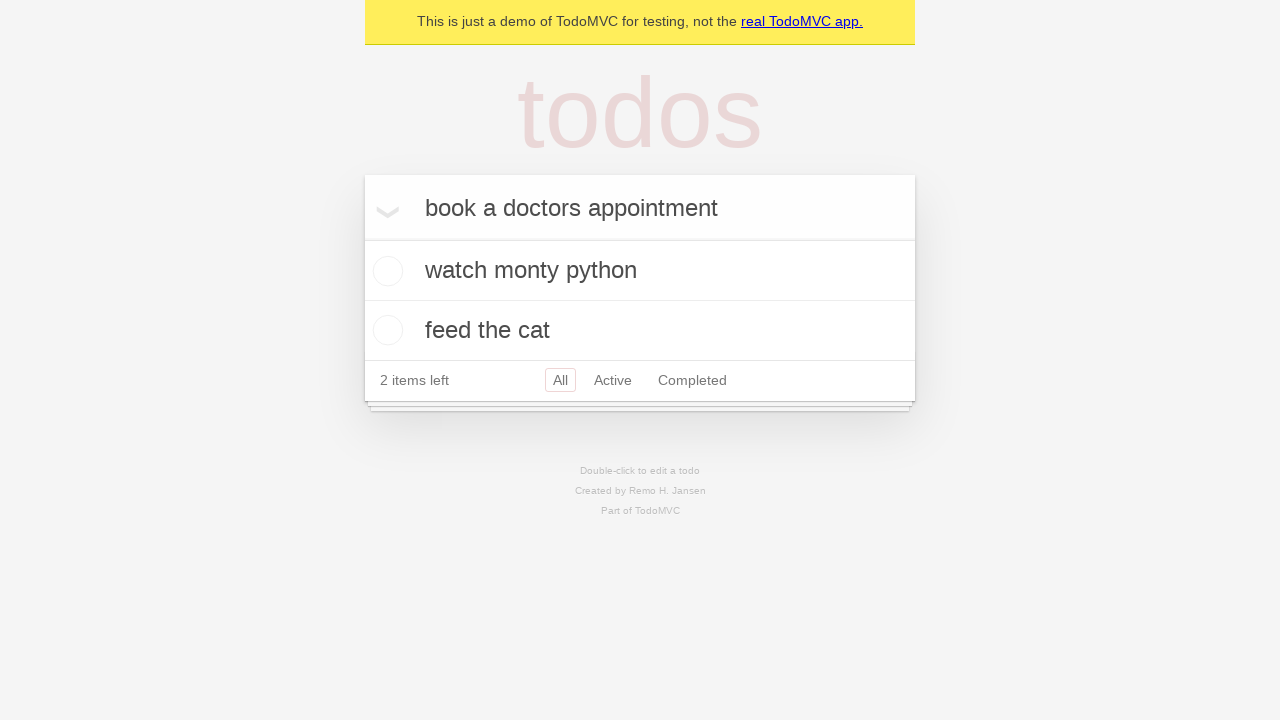

Pressed Enter to add todo 'book a doctors appointment' on internal:attr=[placeholder="What needs to be done?"i]
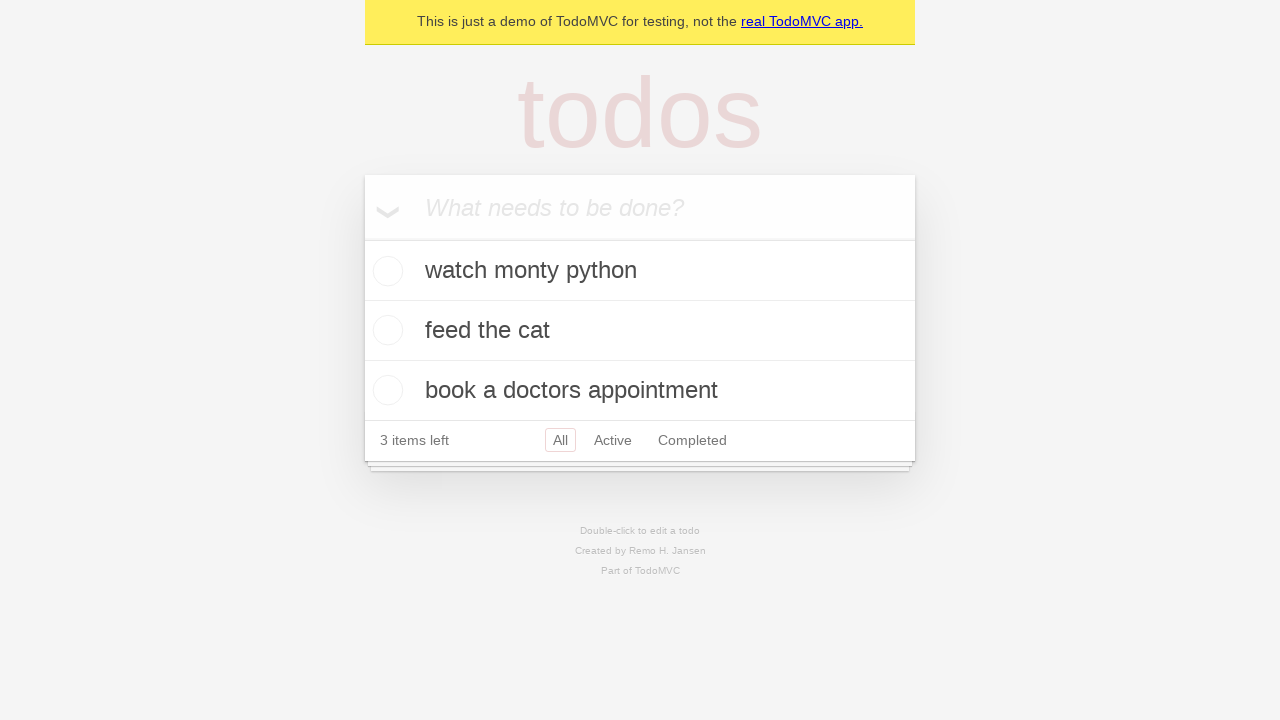

Checked the first todo item at (385, 271) on .todo-list li .toggle >> nth=0
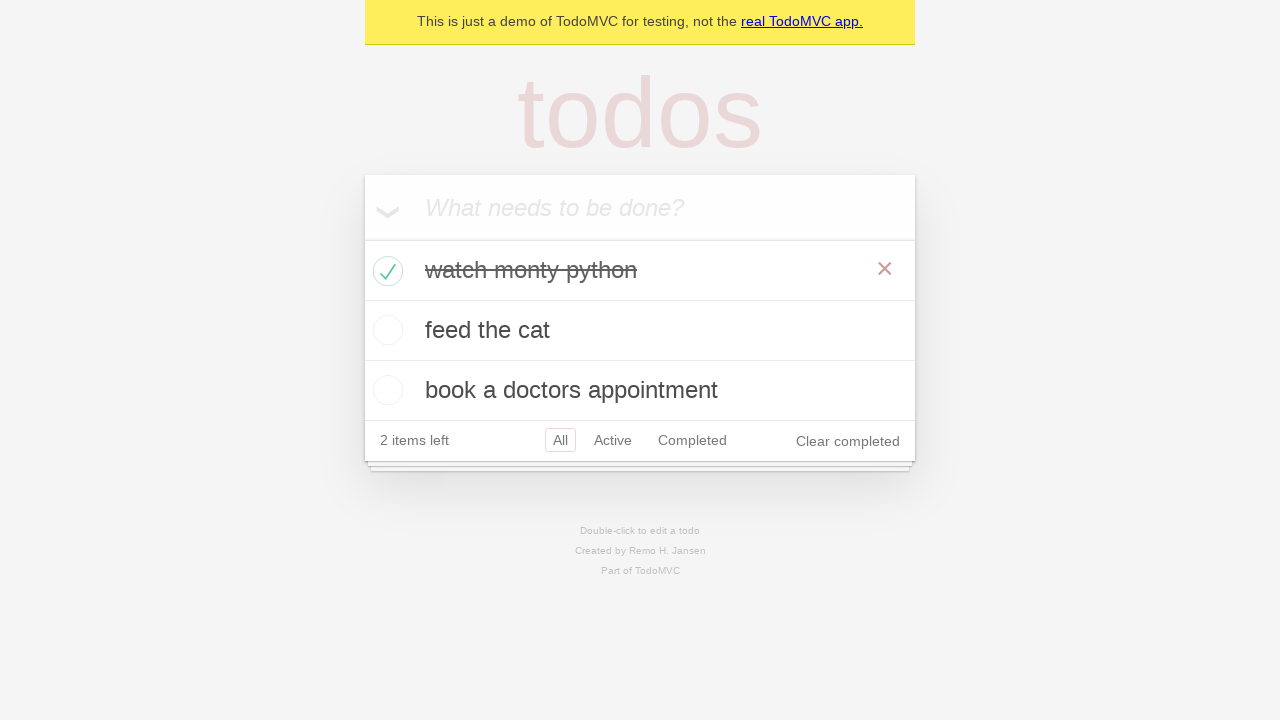

Verified 'Clear completed' button is visible
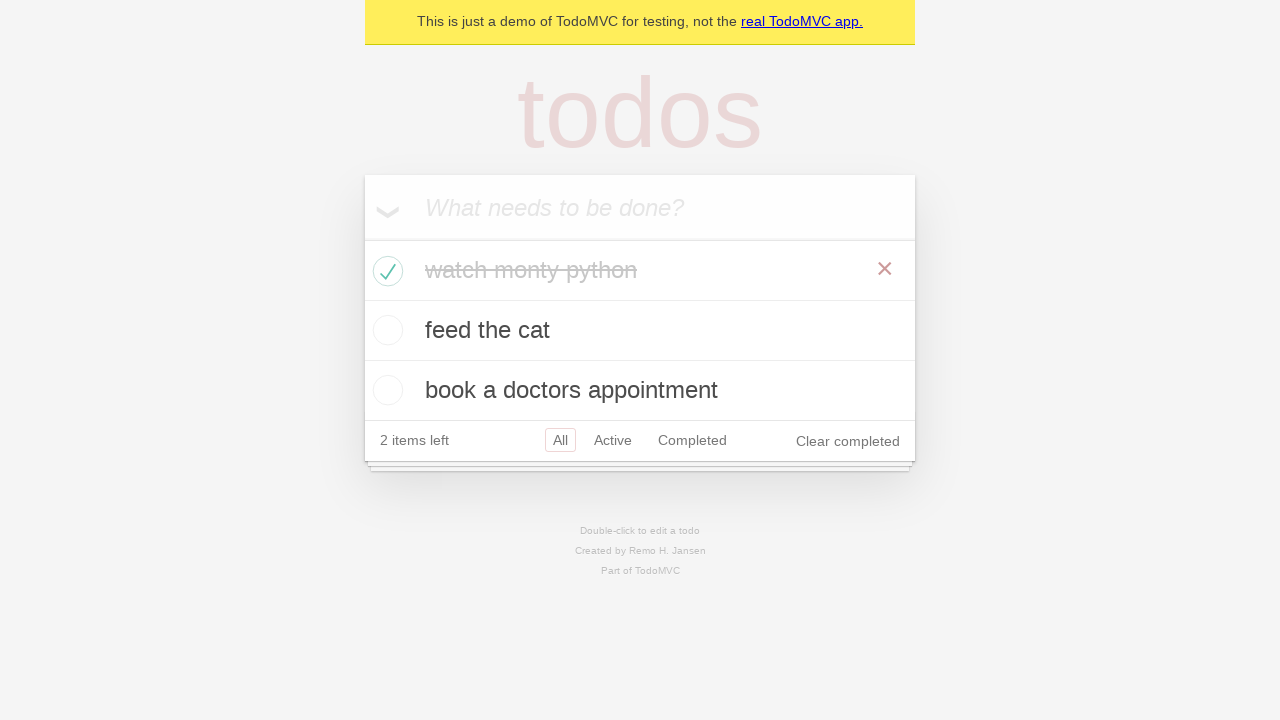

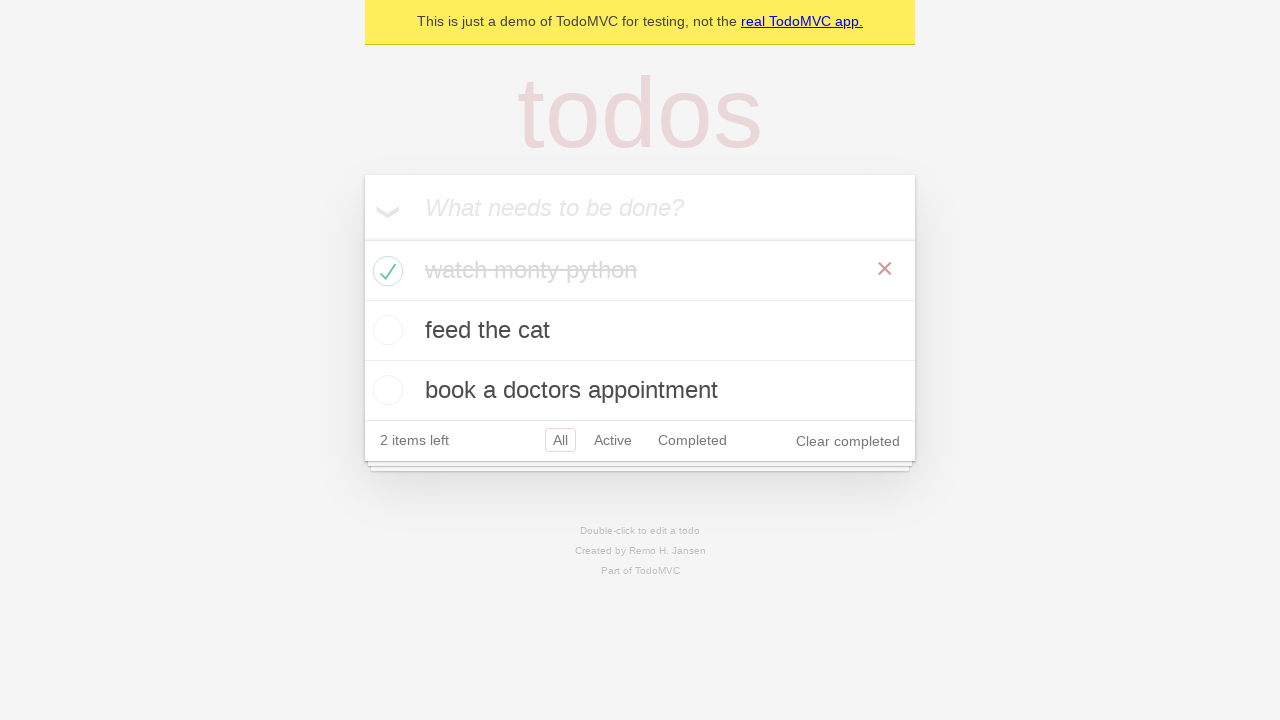